Tests hover functionality by moving mouse over an image to reveal hidden text

Starting URL: http://the-internet.herokuapp.com/hovers

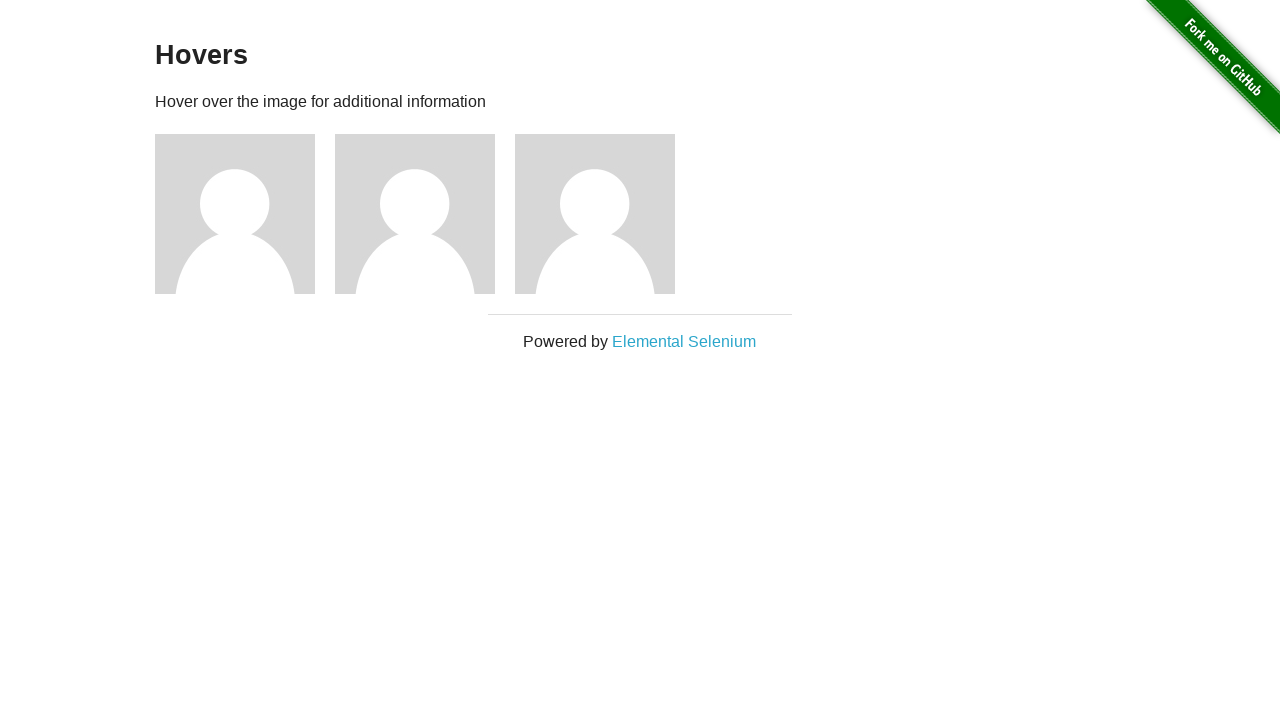

Hovered over the third user image to reveal hidden text at (595, 214) on xpath=//h5[.='name: user3']/../preceding-sibling::img
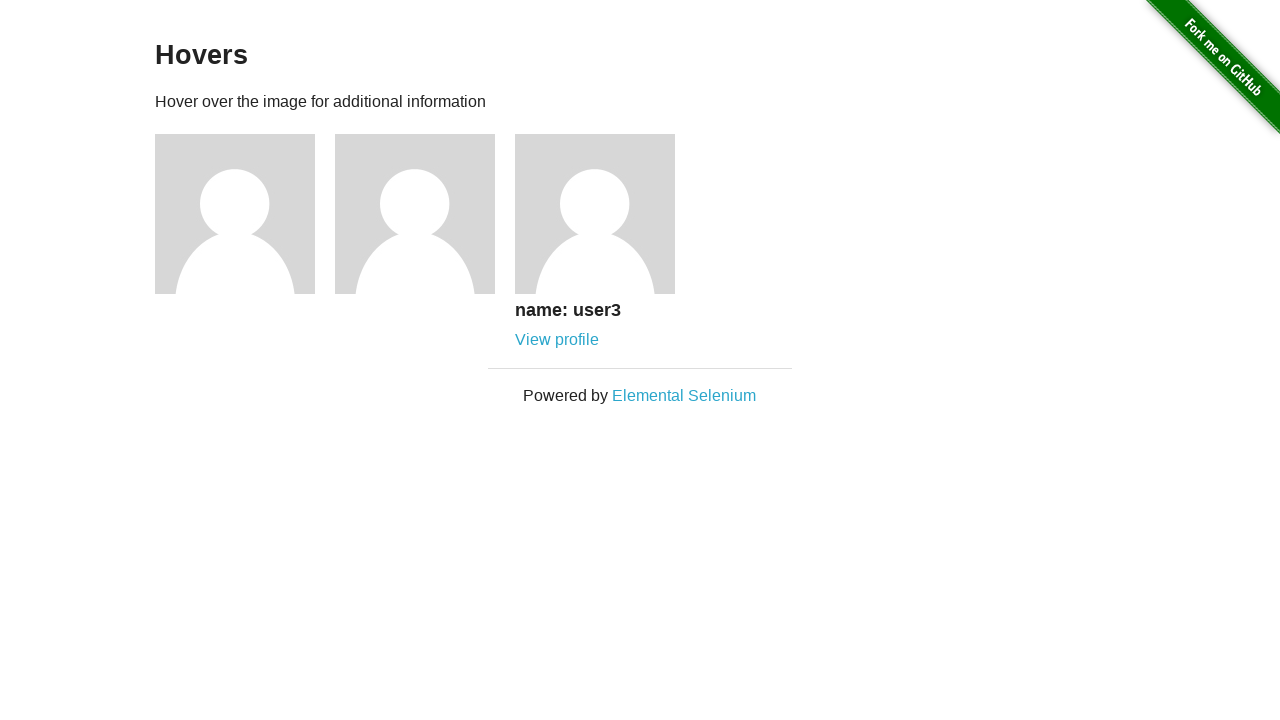

Verified that user3 name text became visible after hover
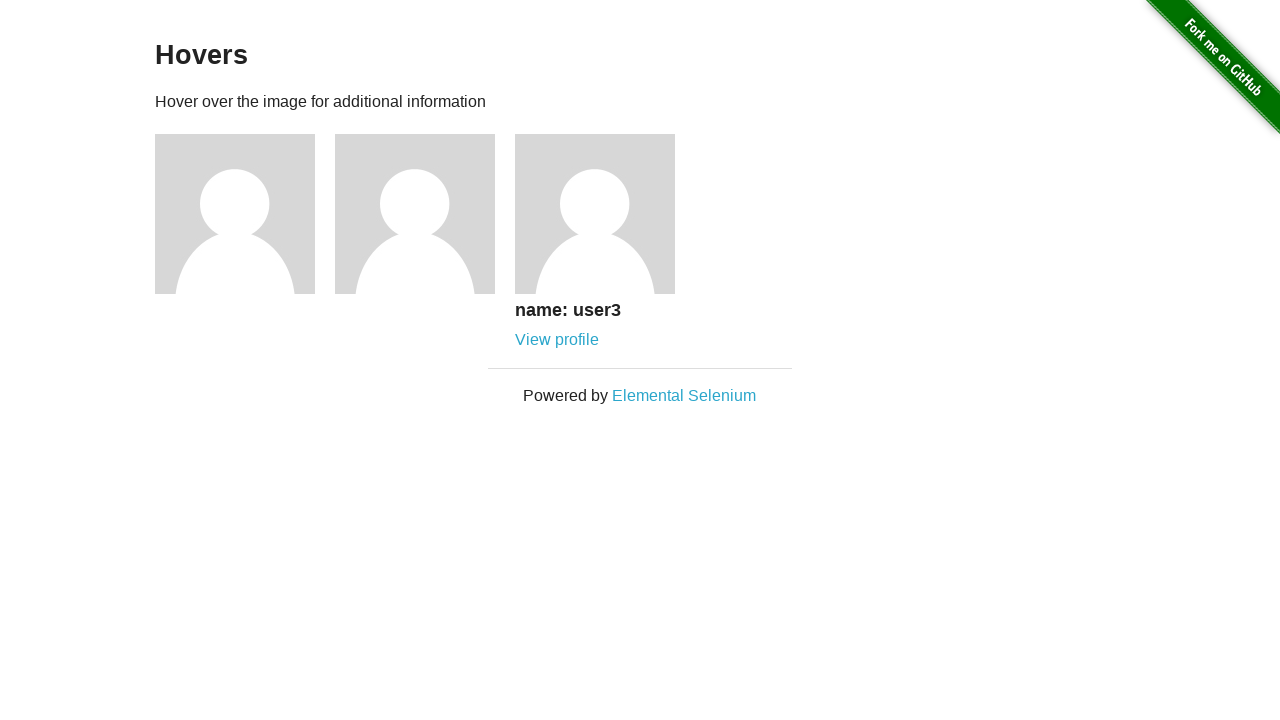

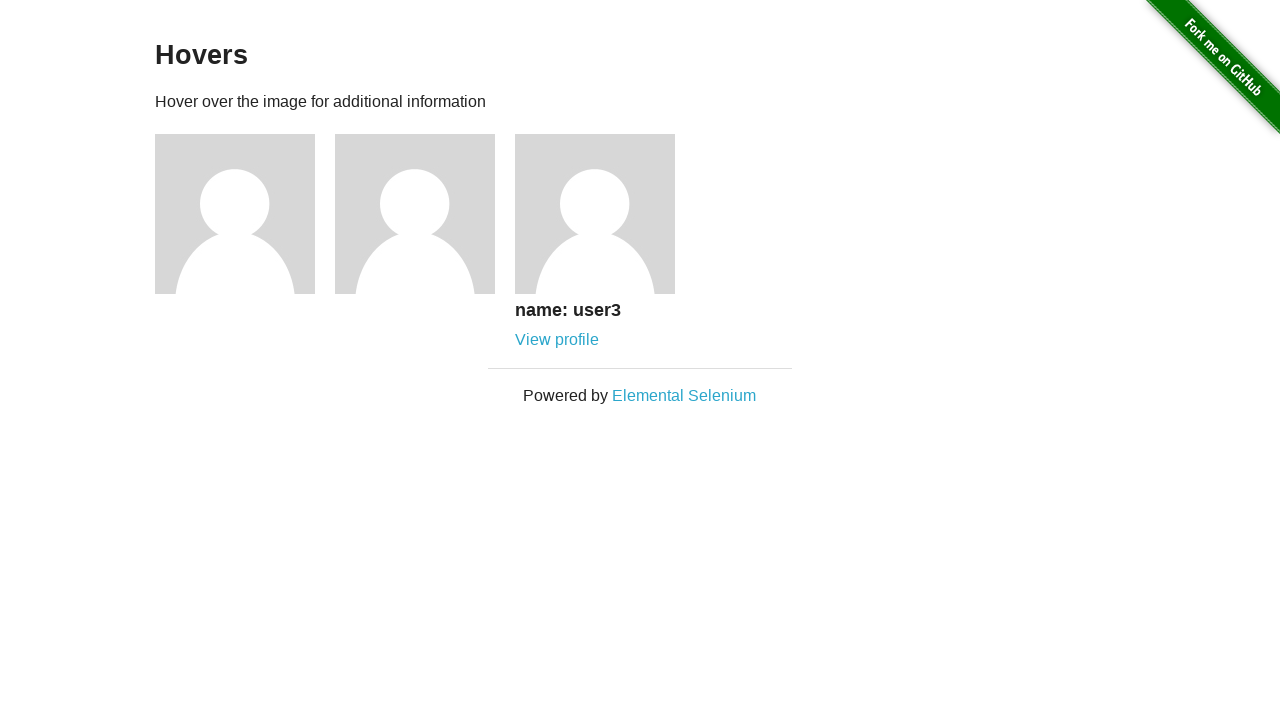